Tests handling of JavaScript alerts by triggering different alert types (simple alert, confirm, and prompt) and interacting with them

Starting URL: https://the-internet.herokuapp.com/javascript_alerts

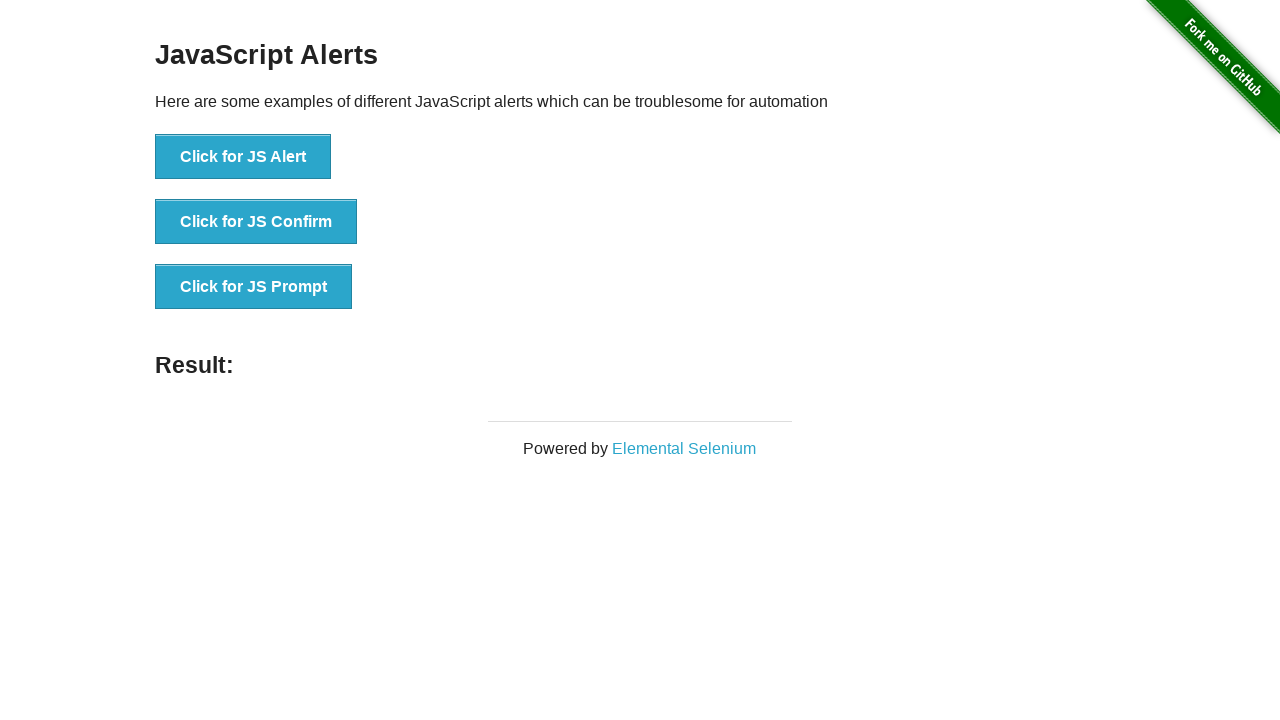

Clicked button to trigger simple alert at (243, 157) on xpath=//button[@onclick='jsAlert()']
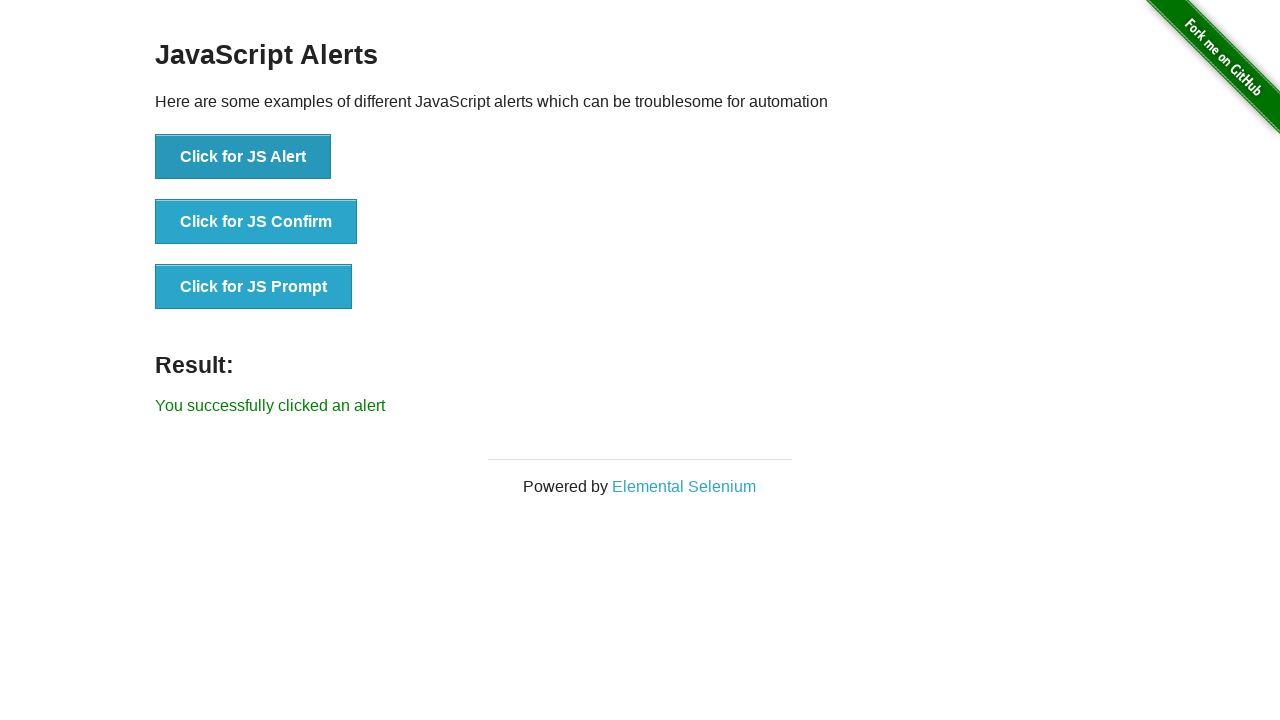

Set up dialog handler to accept alerts
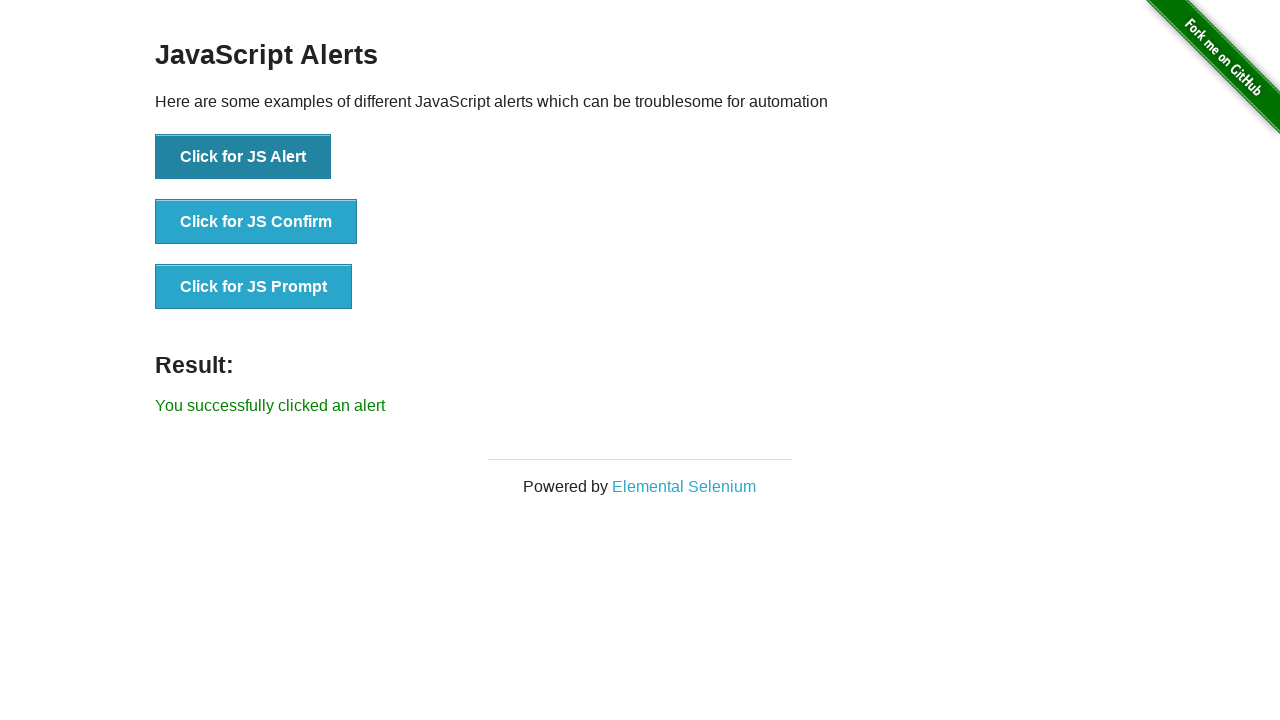

Retrieved result text after accepting simple alert
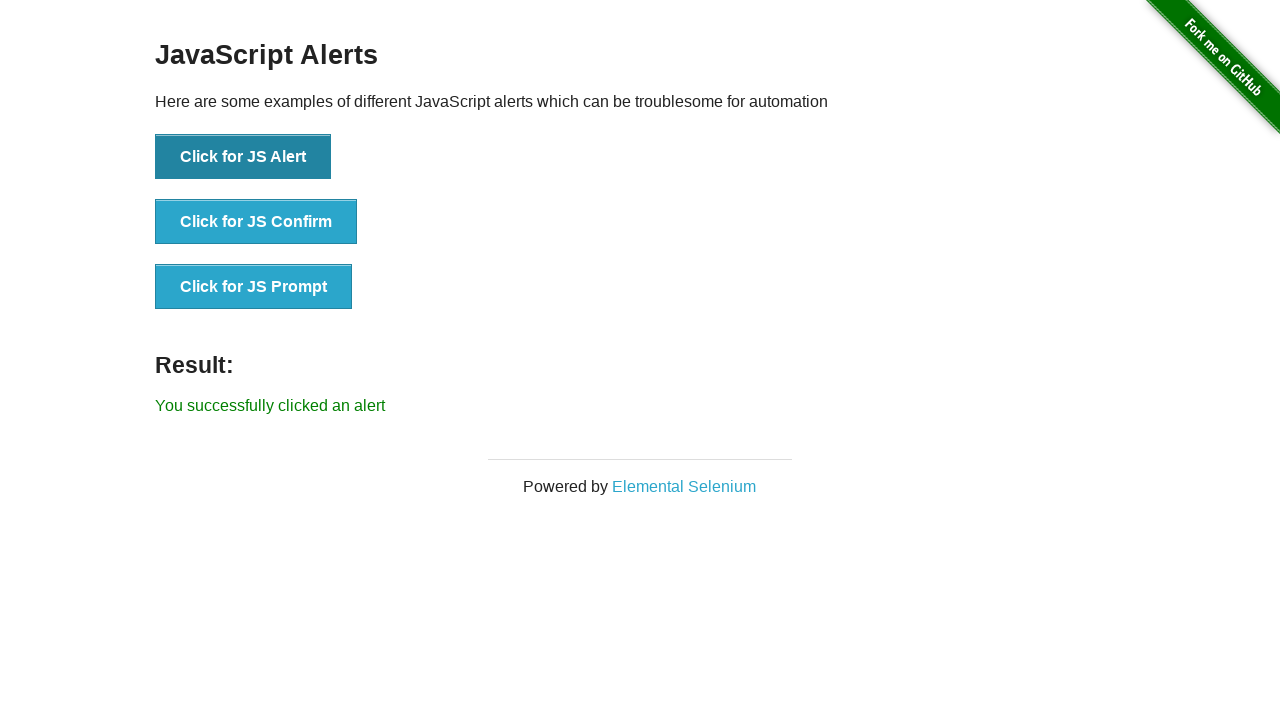

Clicked button to trigger confirm alert at (256, 222) on xpath=//button[@onclick='jsConfirm()']
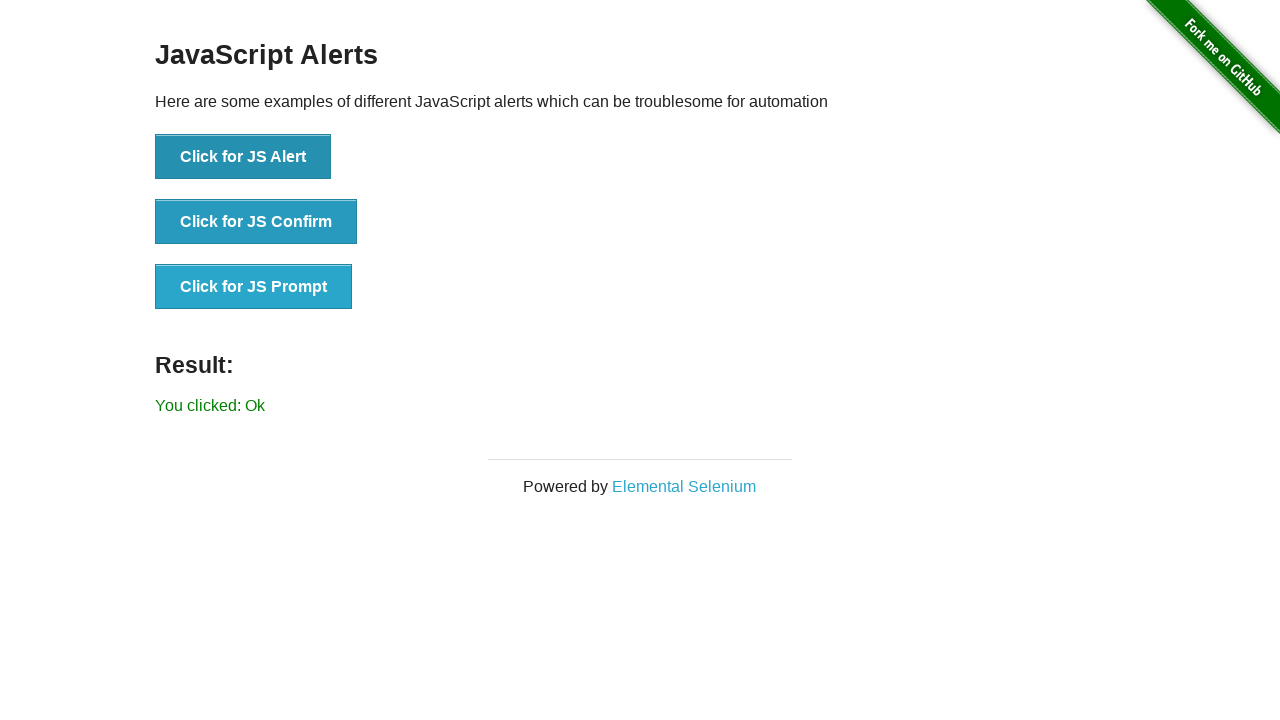

Retrieved result text after accepting confirm alert
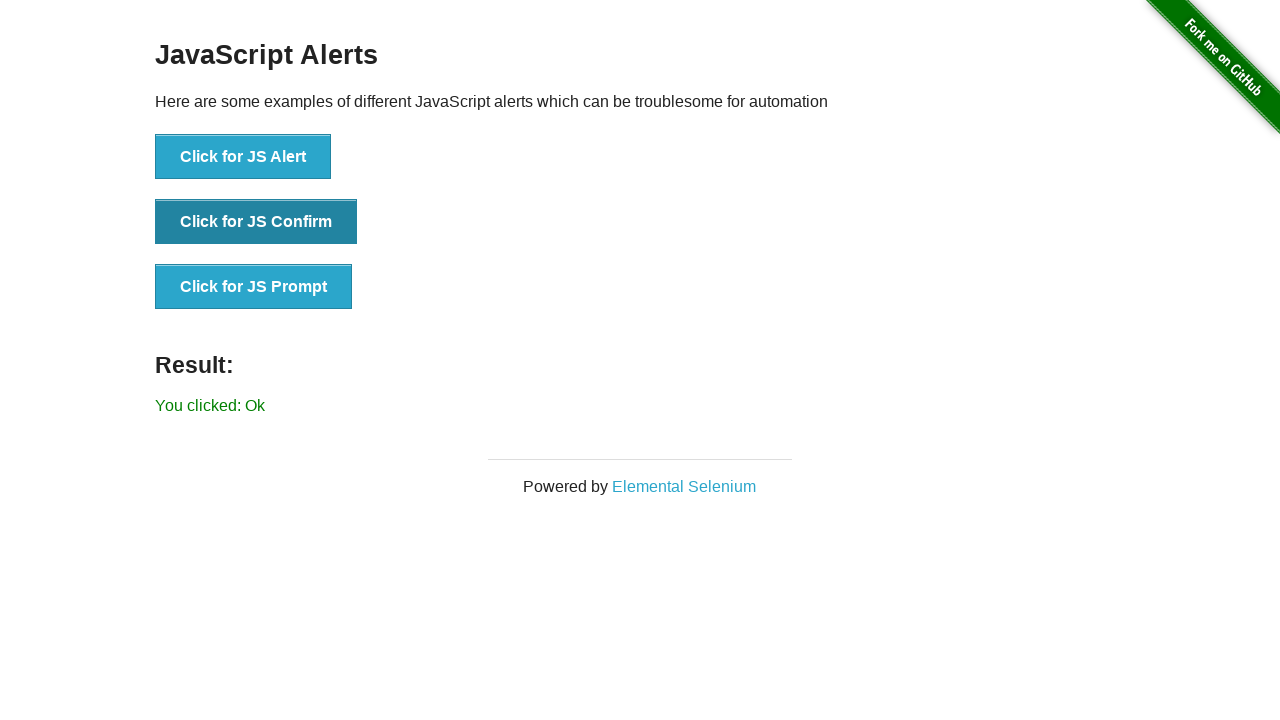

Clicked button to trigger prompt alert at (254, 287) on xpath=//button[text()='Click for JS Prompt']
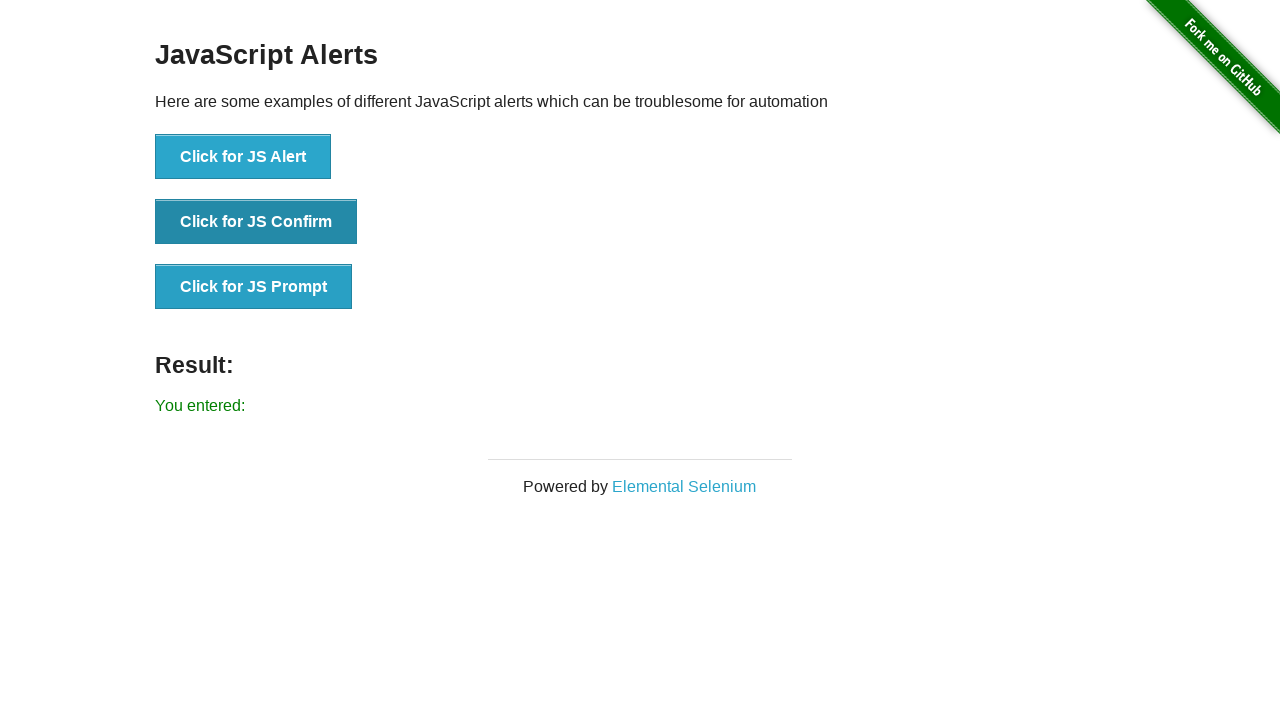

Set up one-time dialog handler to accept prompt with input 'hi welcome'
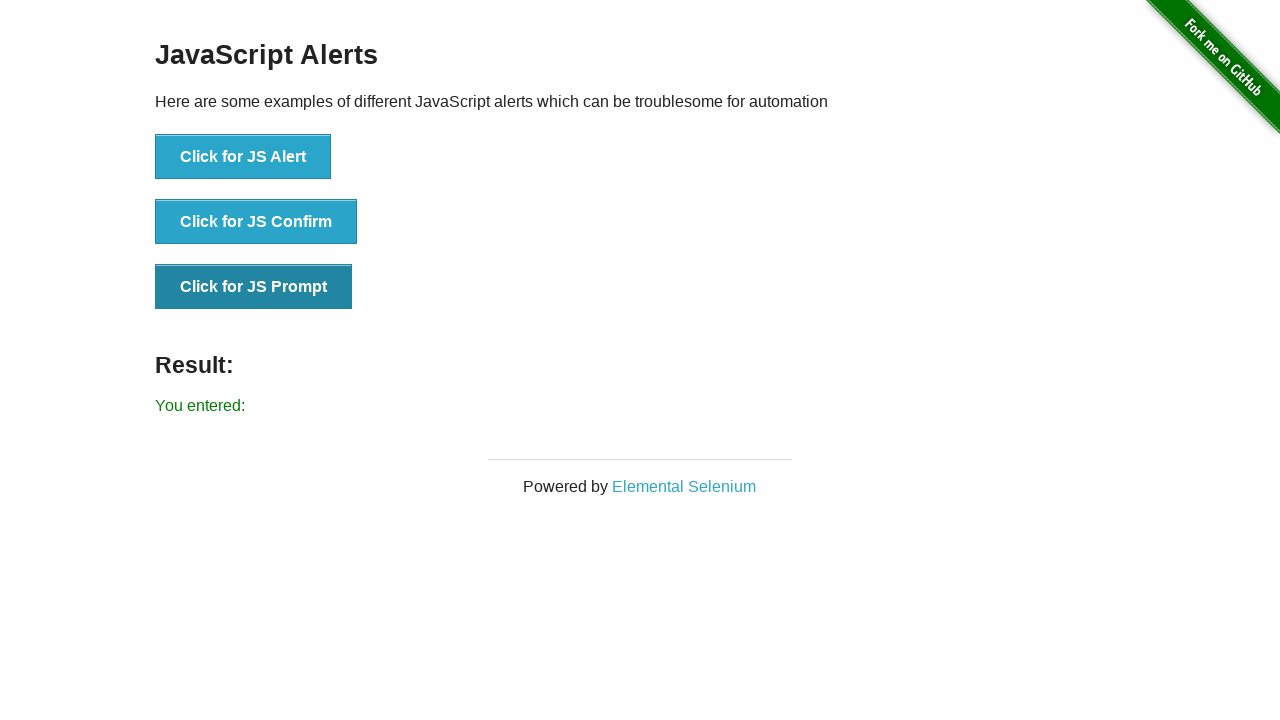

Retrieved result text after accepting prompt alert
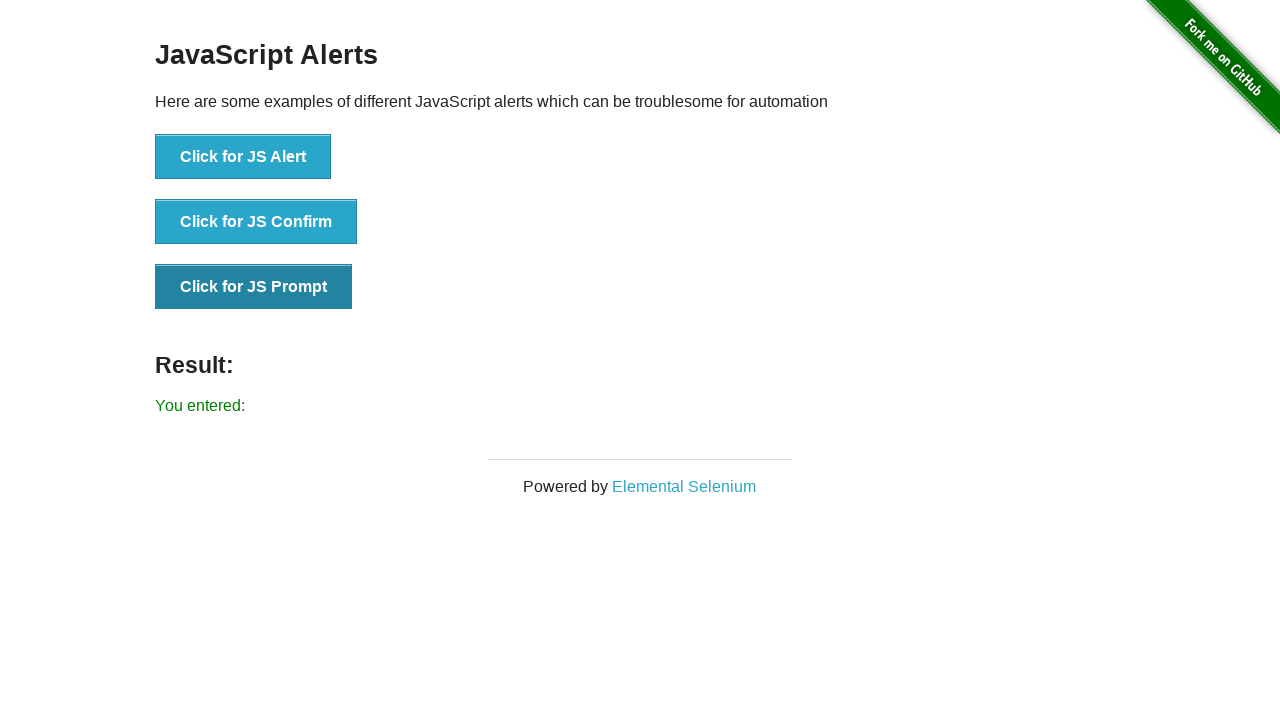

Clicked on Elemental Selenium link at (684, 486) on text=Elemental Selenium
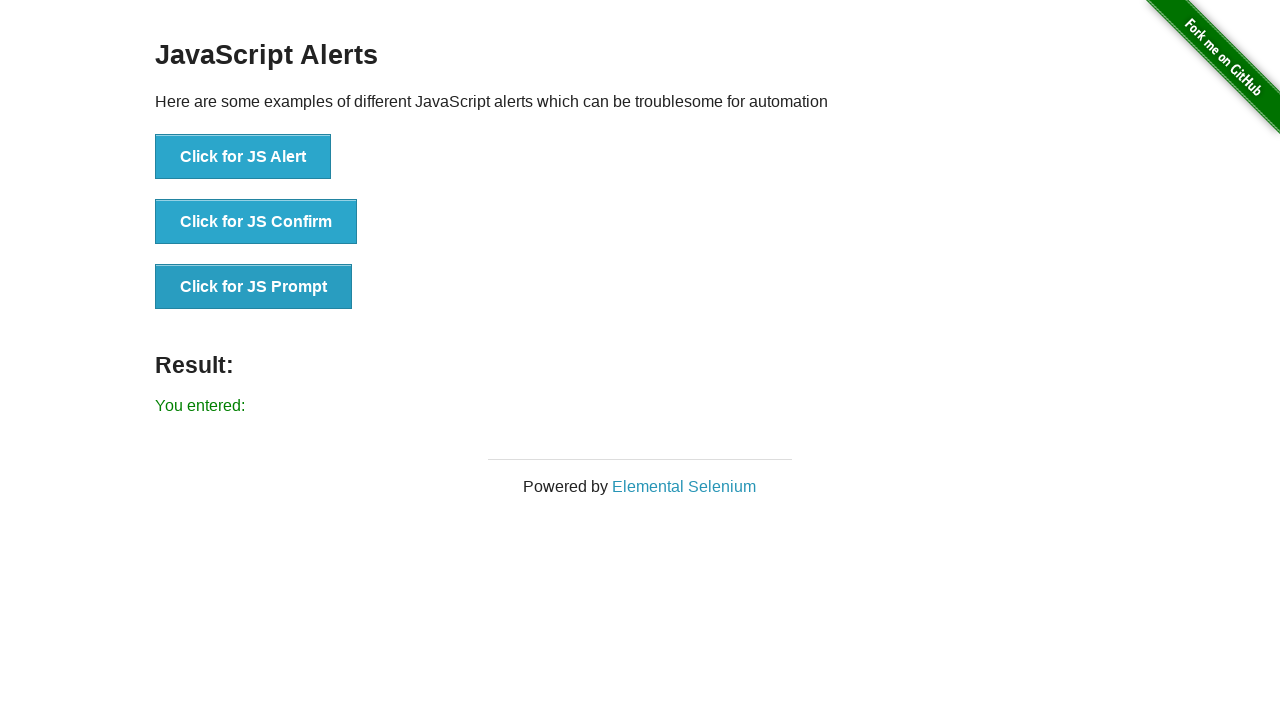

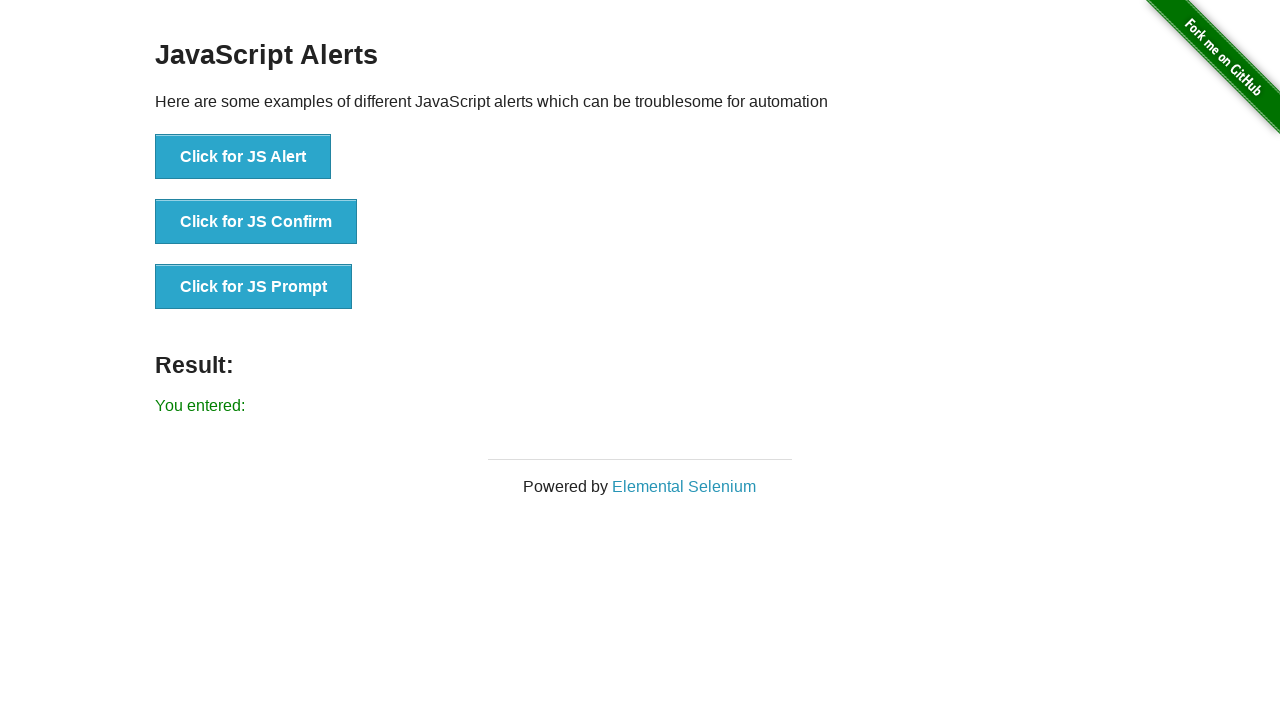